Tests the flight search functionality by clicking the "Find Flights" button and verifying that flight results from Paris to Buenos Aires are displayed.

Starting URL: https://blazedemo.com/

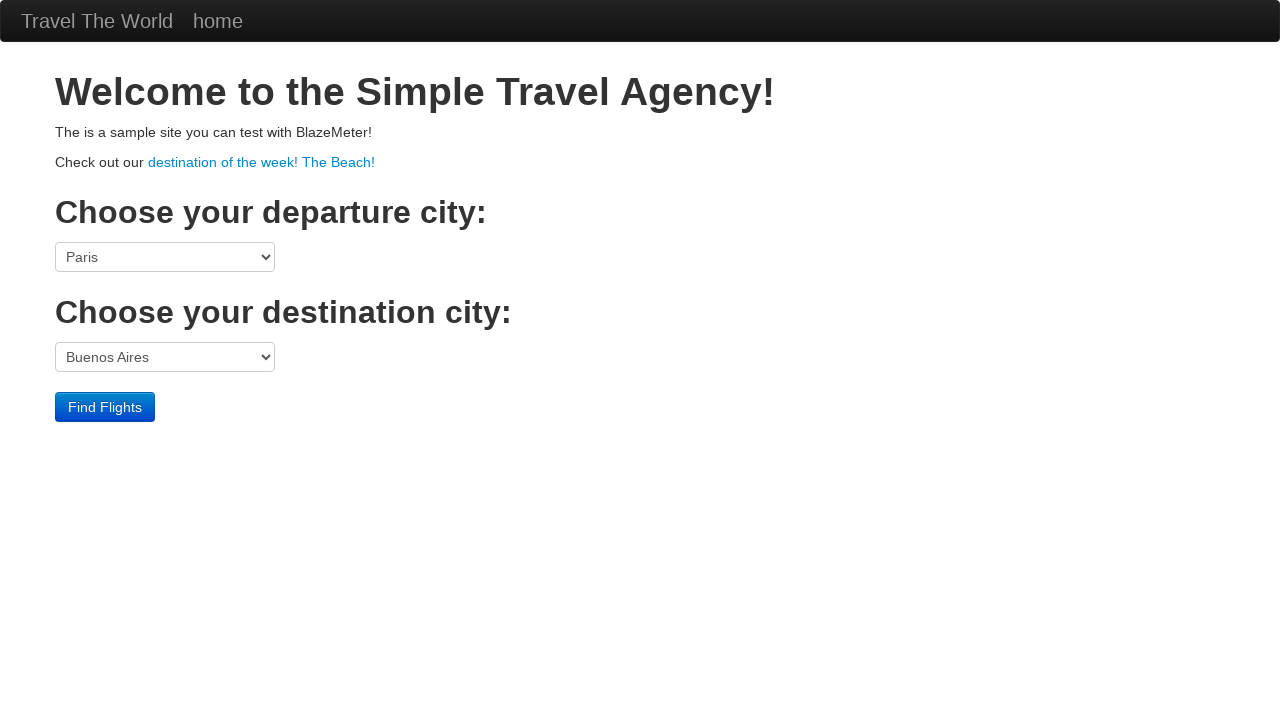

Clicked 'Find Flights' submit button at (105, 407) on input[type='submit']
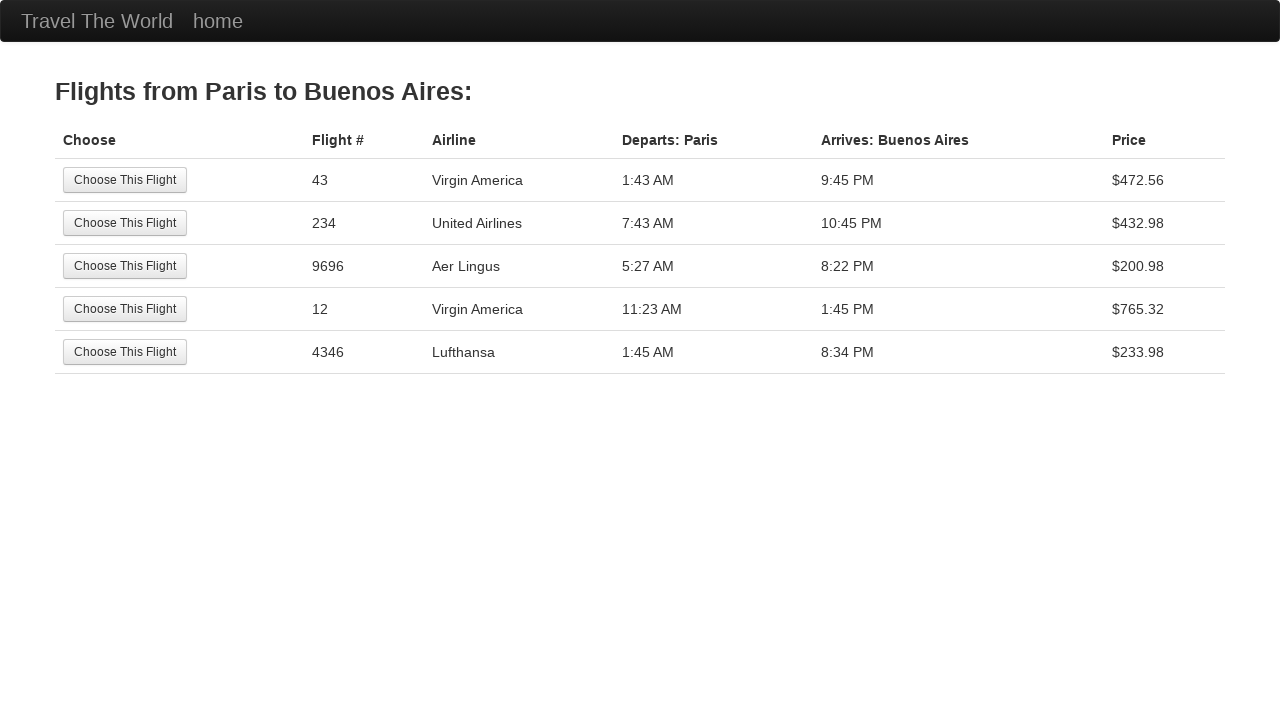

Flight results page loaded with Paris to Buenos Aires flights displayed
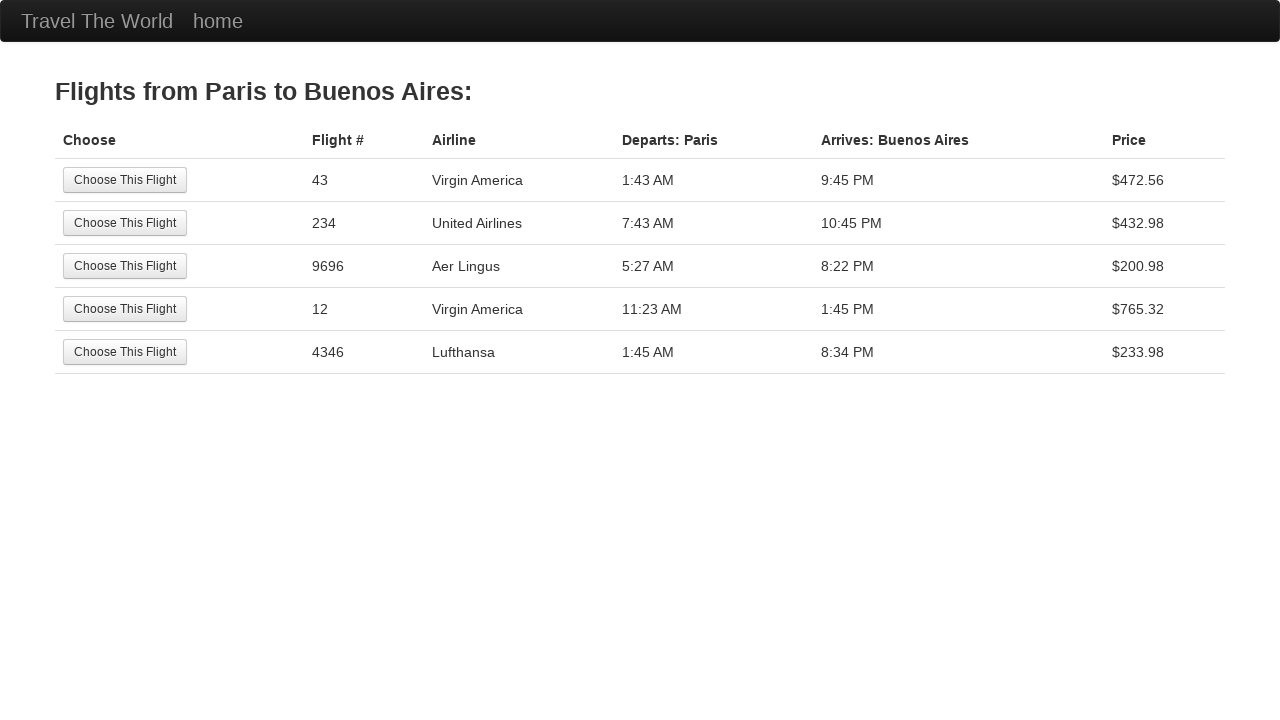

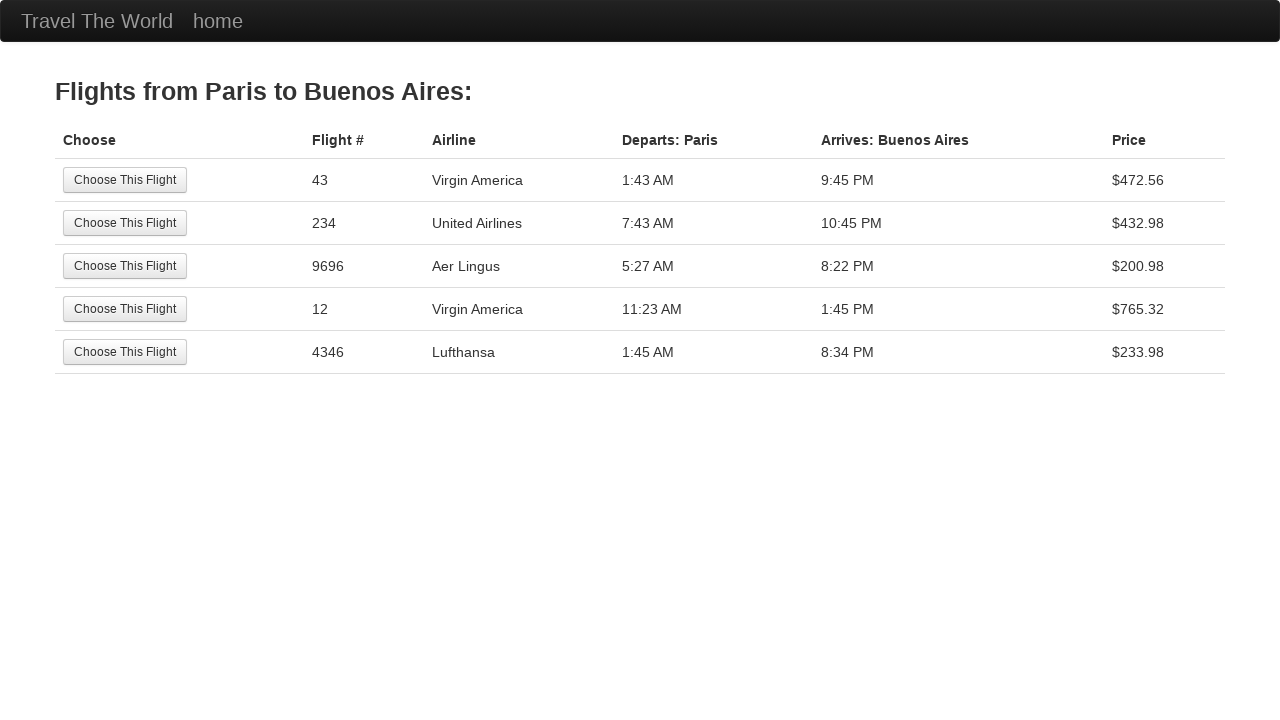